Tests footer link navigation by opening each link in the first footer column in a new tab and verifying all pages load successfully

Starting URL: http://qaclickacademy.com/practice.php

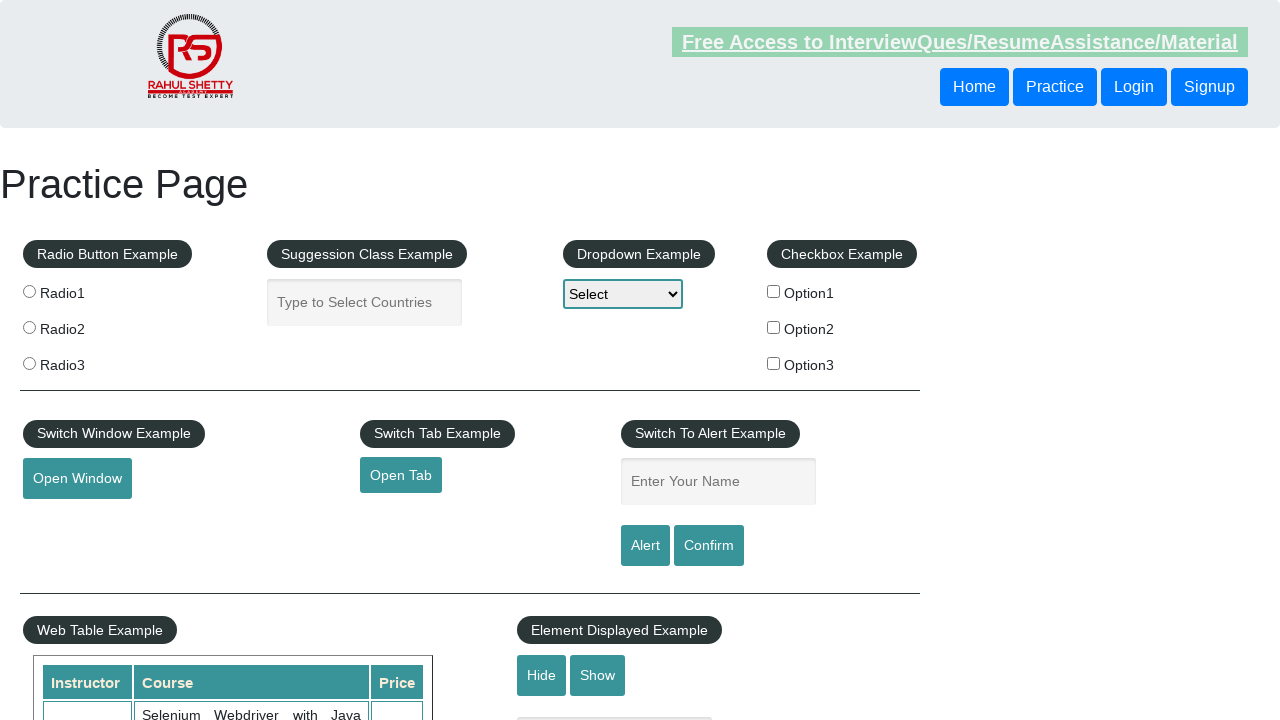

Footer section (#gf-BIG) loaded
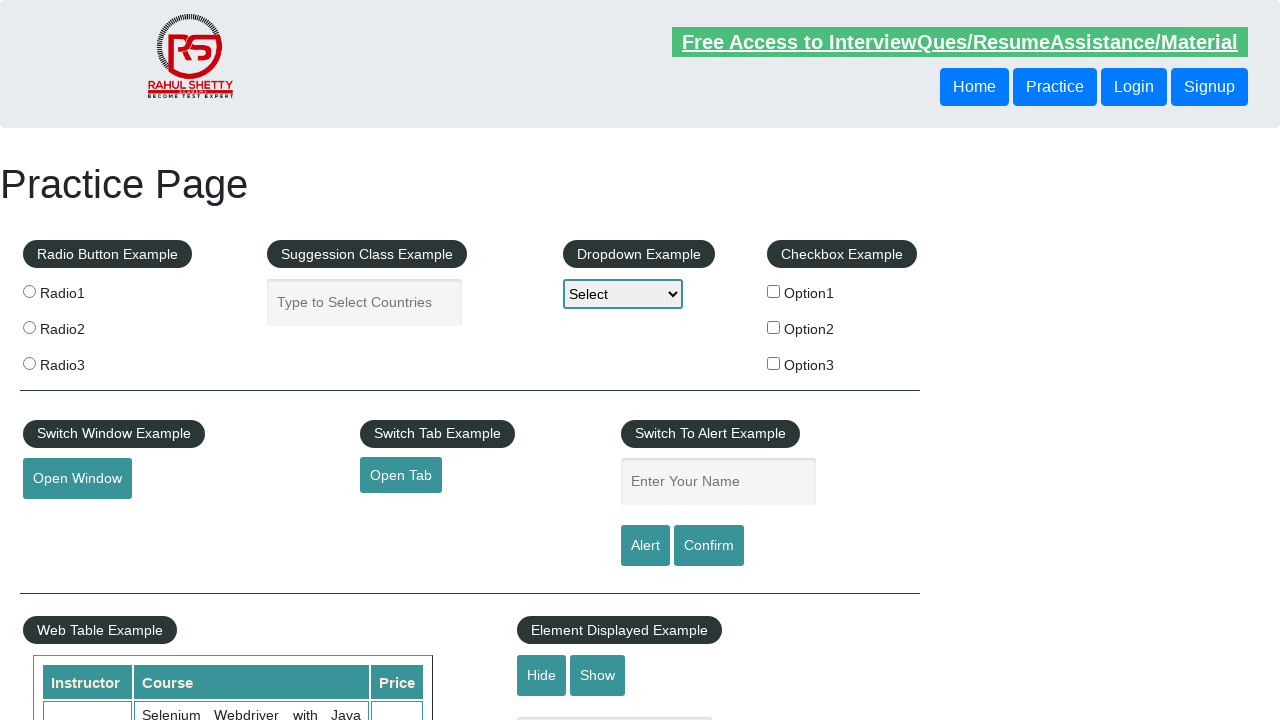

Located first footer column
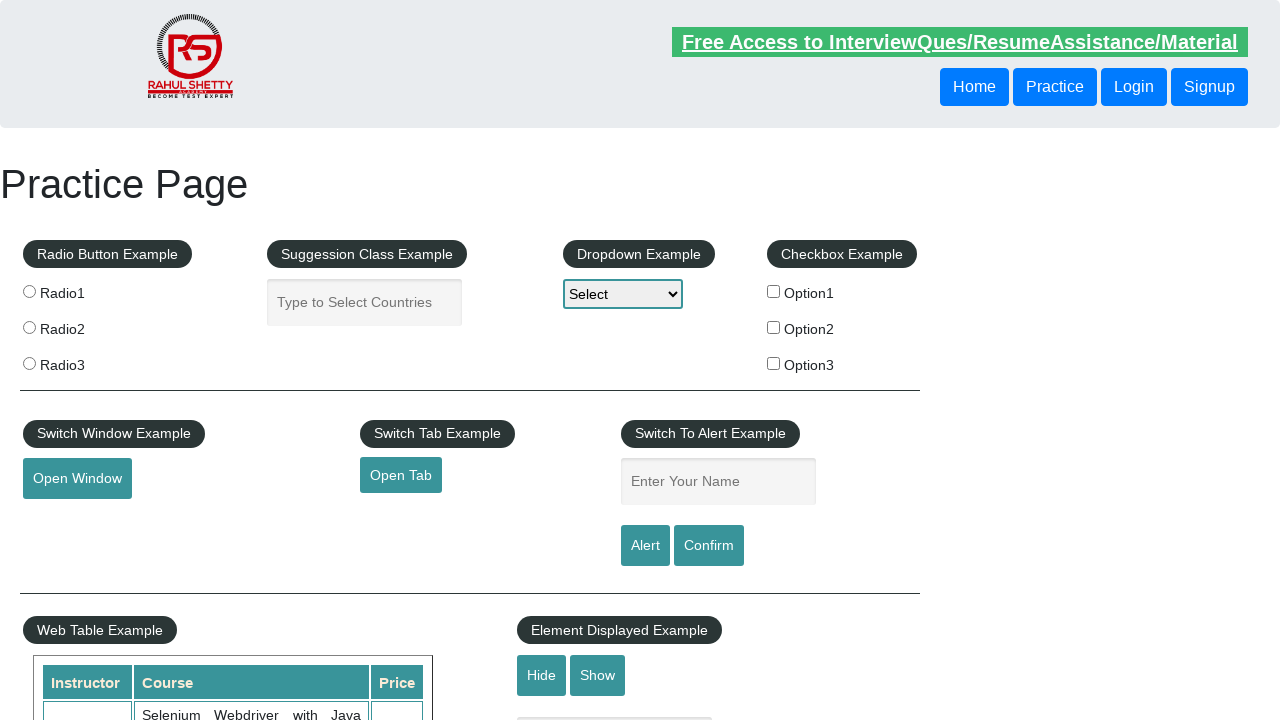

Found 5 links in first footer column
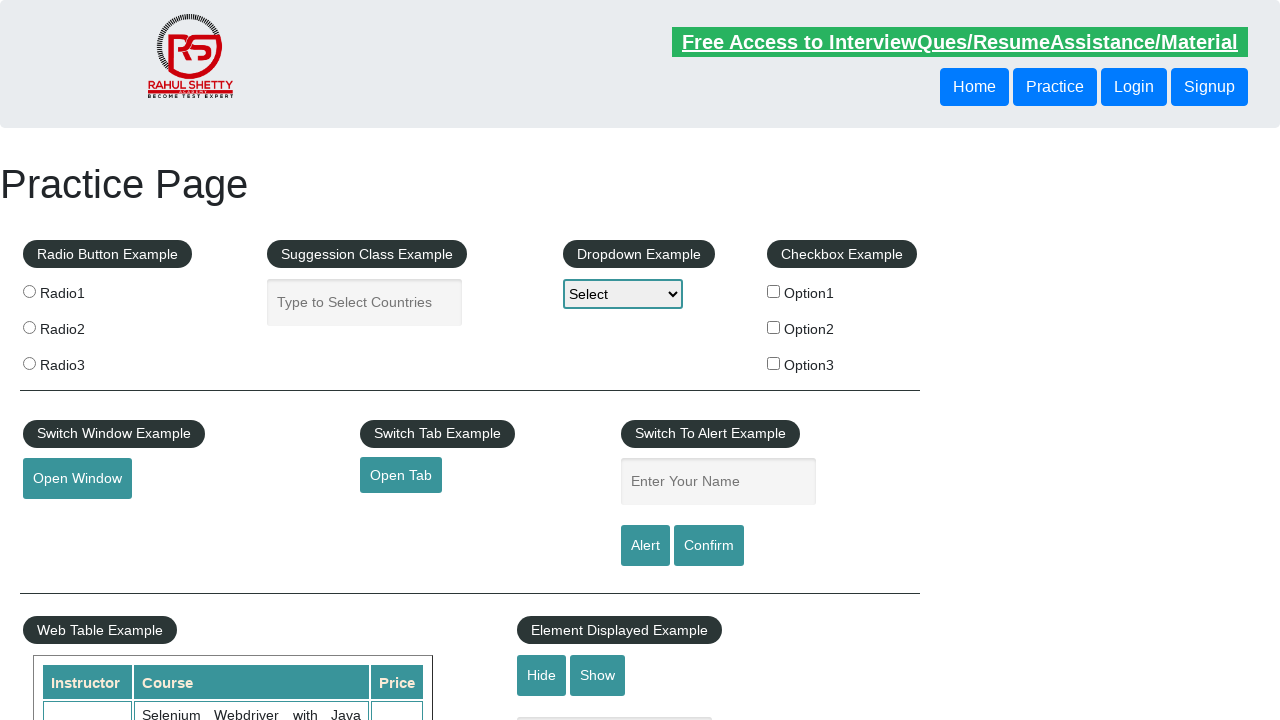

Opened footer link 1 in new tab using Ctrl+Click at (68, 520) on #gf-BIG >> xpath=//table/tbody/tr/td[1]/ul >> a >> nth=1
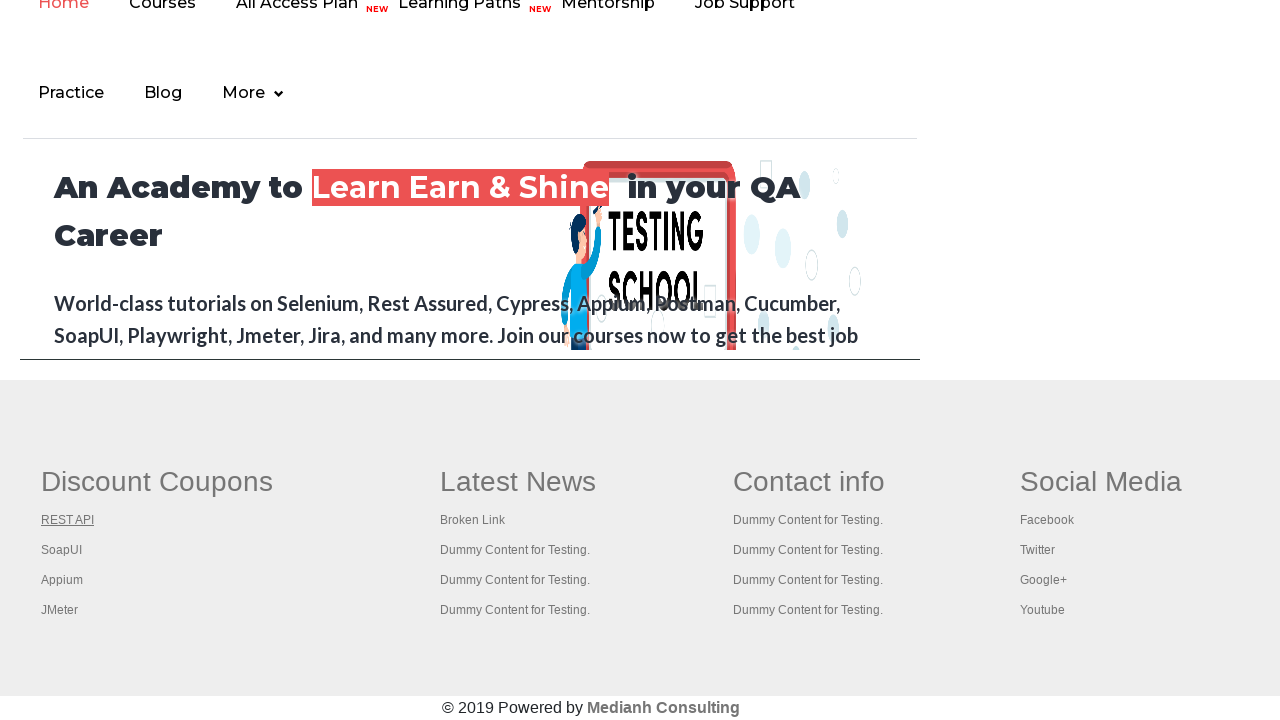

Opened footer link 2 in new tab using Ctrl+Click at (62, 550) on #gf-BIG >> xpath=//table/tbody/tr/td[1]/ul >> a >> nth=2
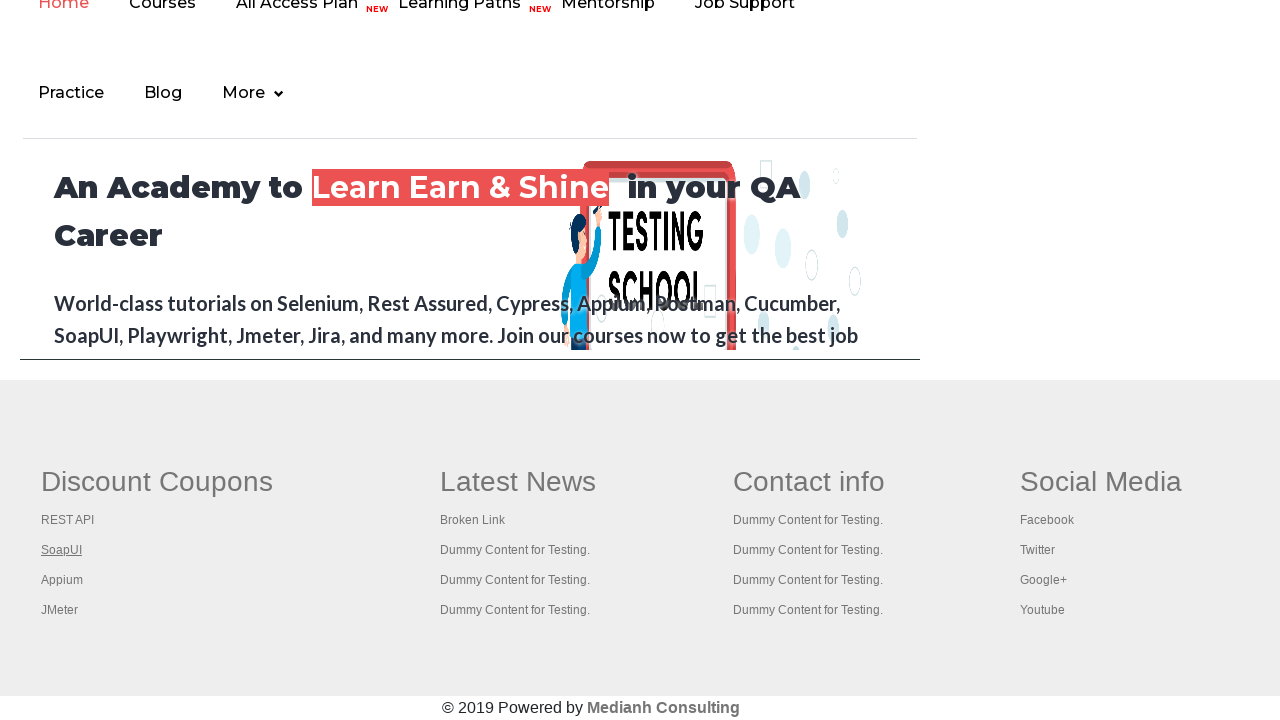

Opened footer link 3 in new tab using Ctrl+Click at (62, 580) on #gf-BIG >> xpath=//table/tbody/tr/td[1]/ul >> a >> nth=3
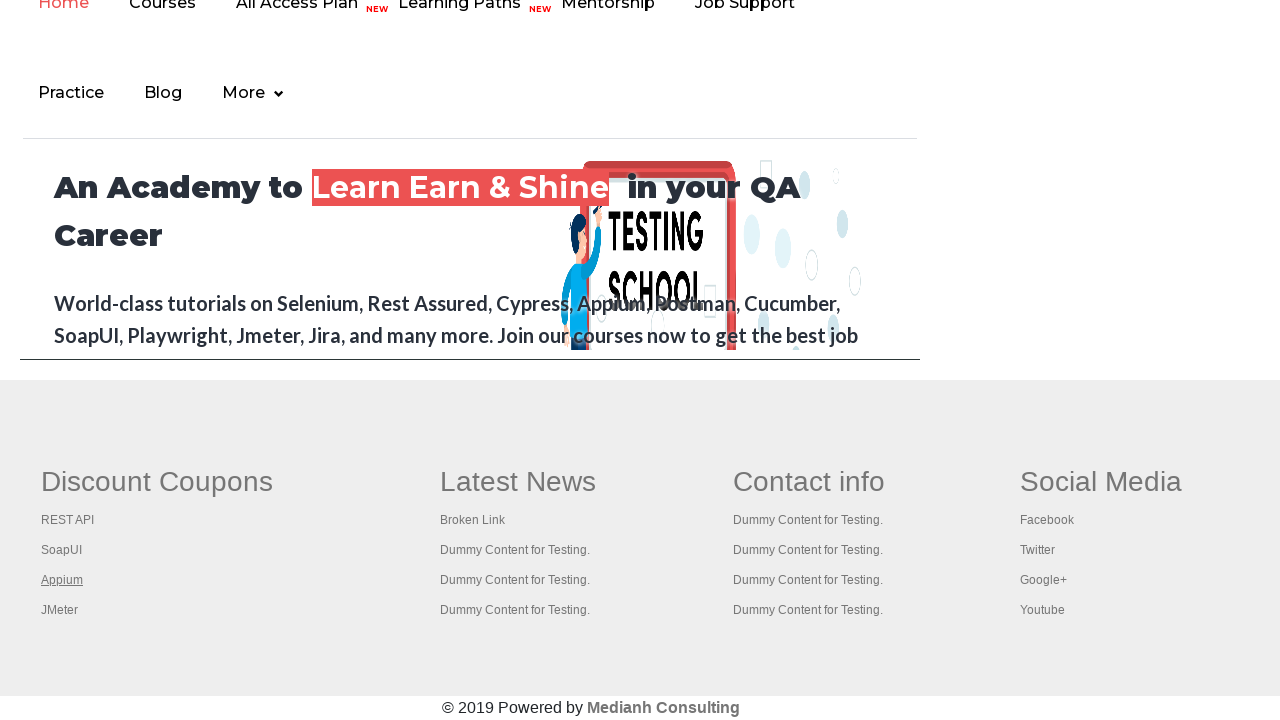

Opened footer link 4 in new tab using Ctrl+Click at (60, 610) on #gf-BIG >> xpath=//table/tbody/tr/td[1]/ul >> a >> nth=4
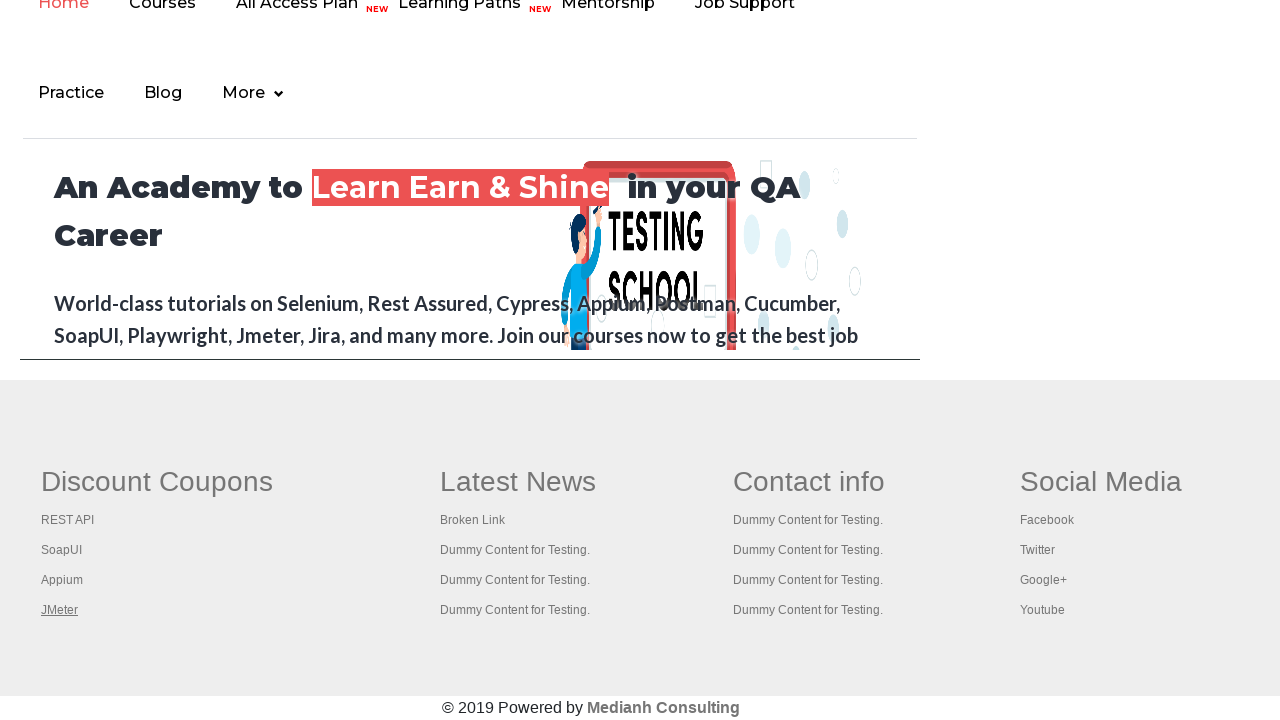

New tab 1 reached domcontentloaded state
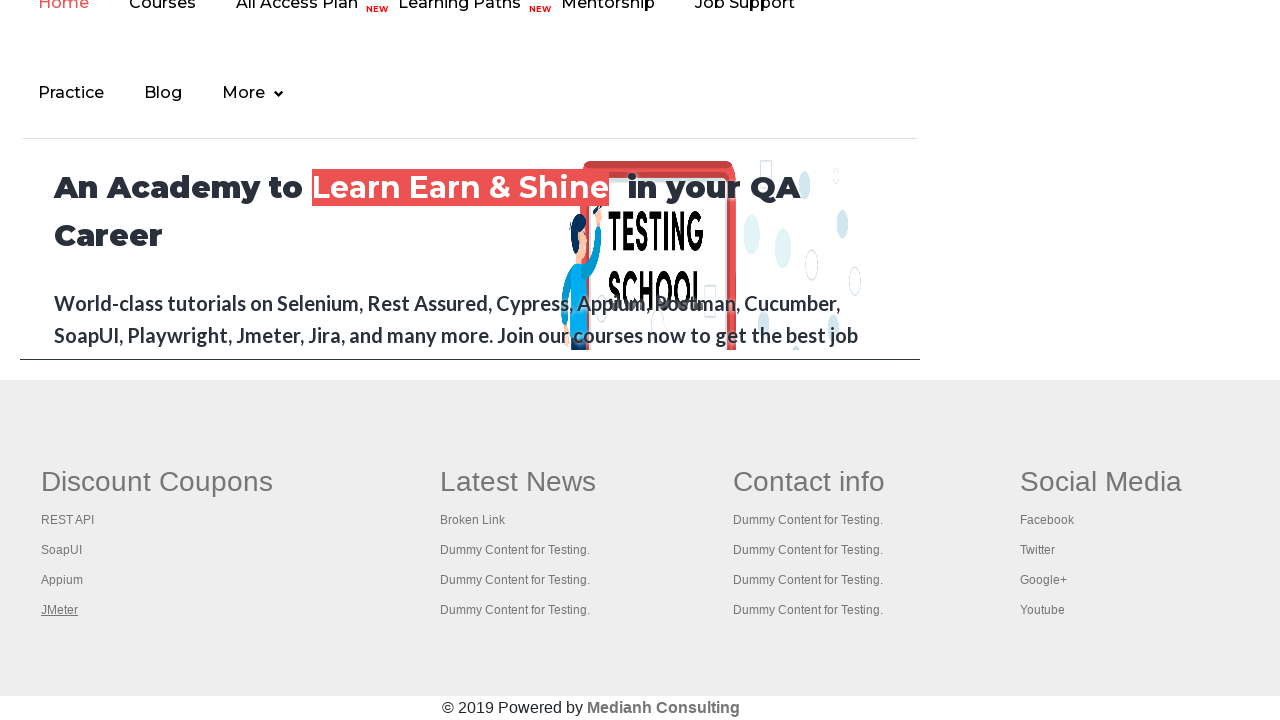

New tab 1 page title verified - page loaded successfully
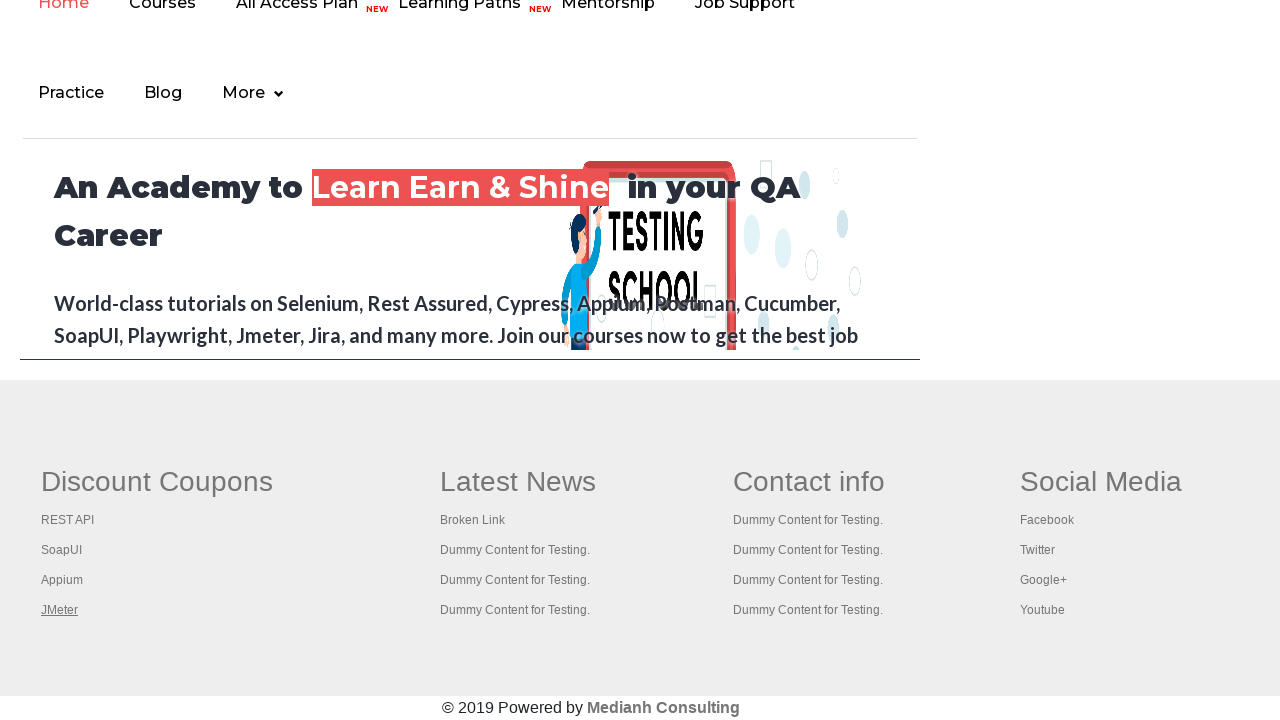

New tab 2 reached domcontentloaded state
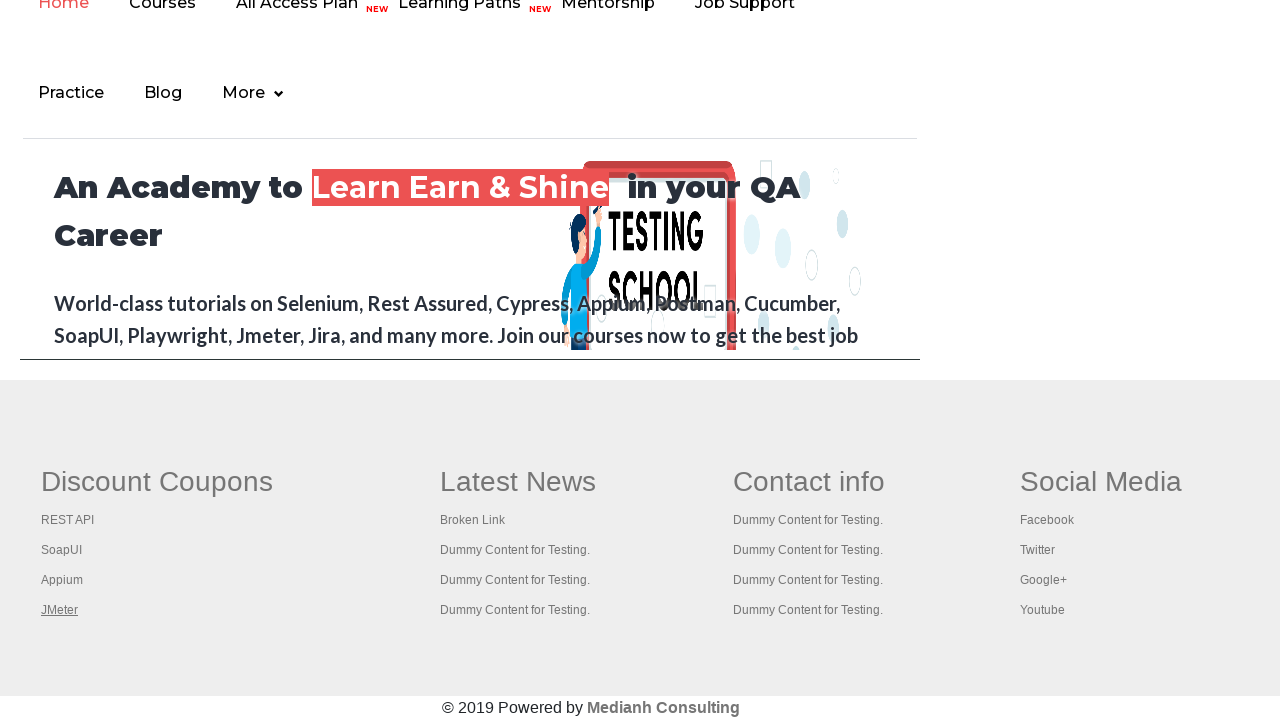

New tab 2 page title verified - page loaded successfully
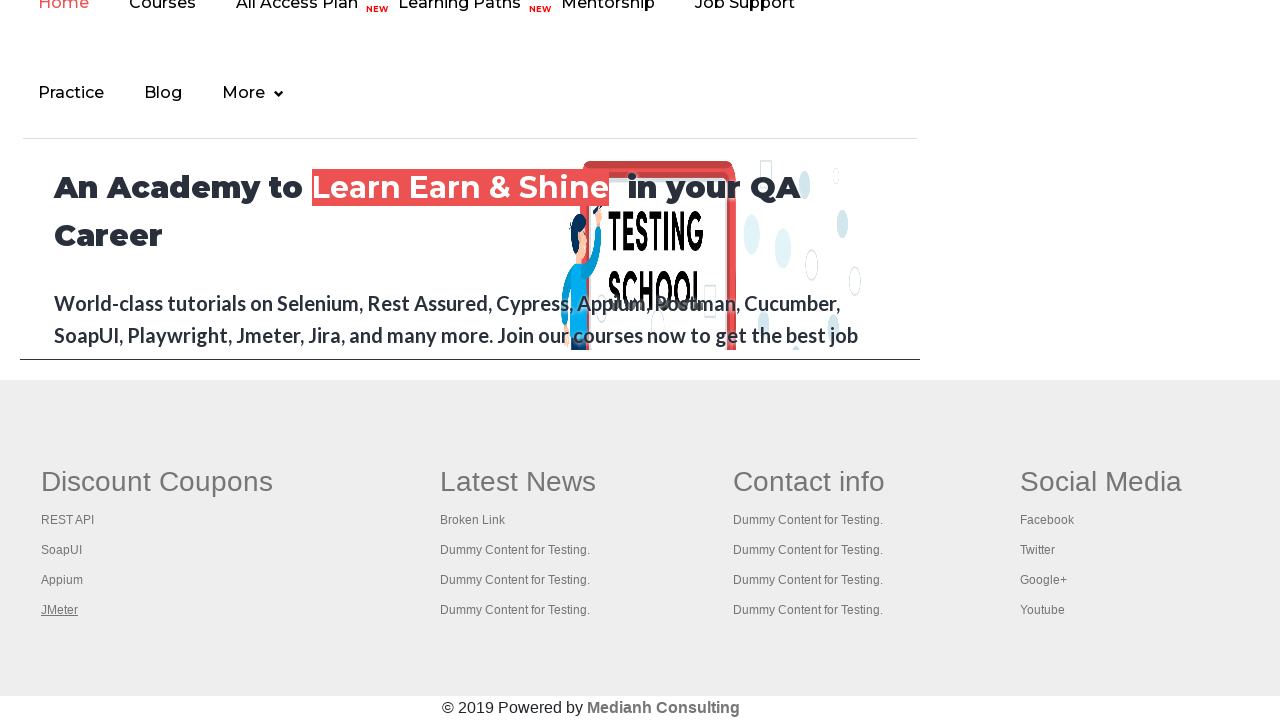

New tab 3 reached domcontentloaded state
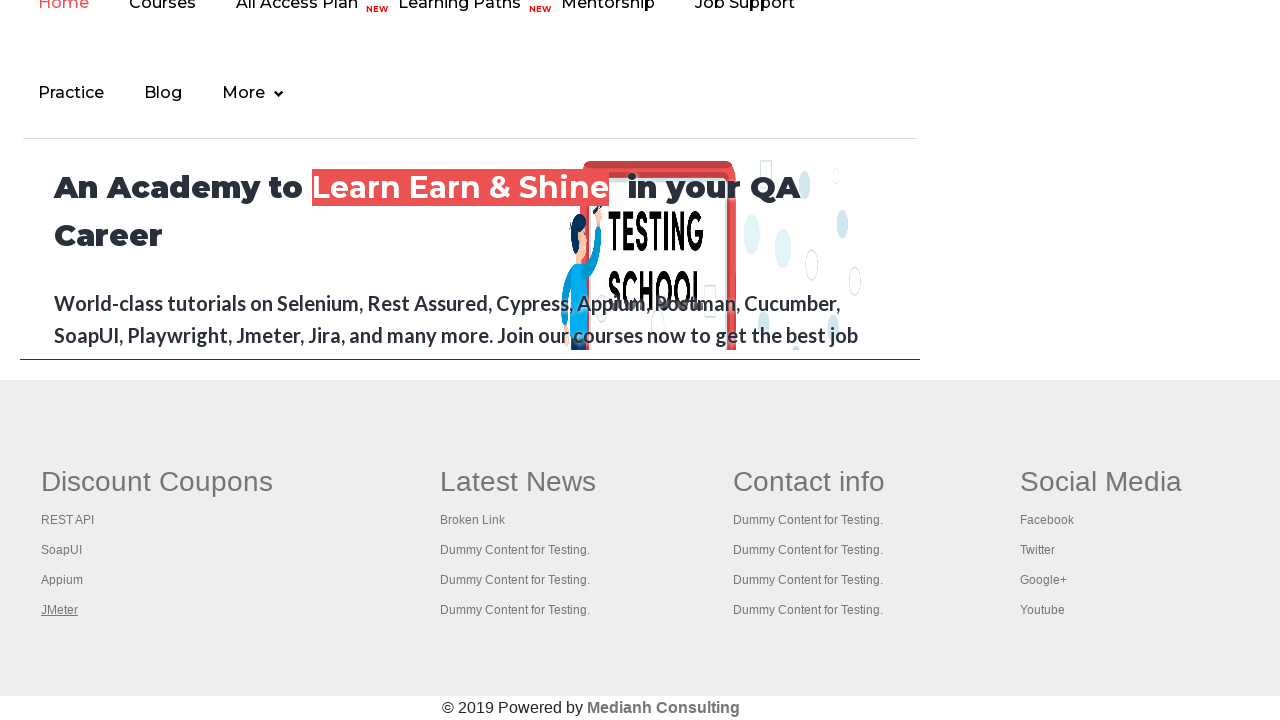

New tab 3 page title verified - page loaded successfully
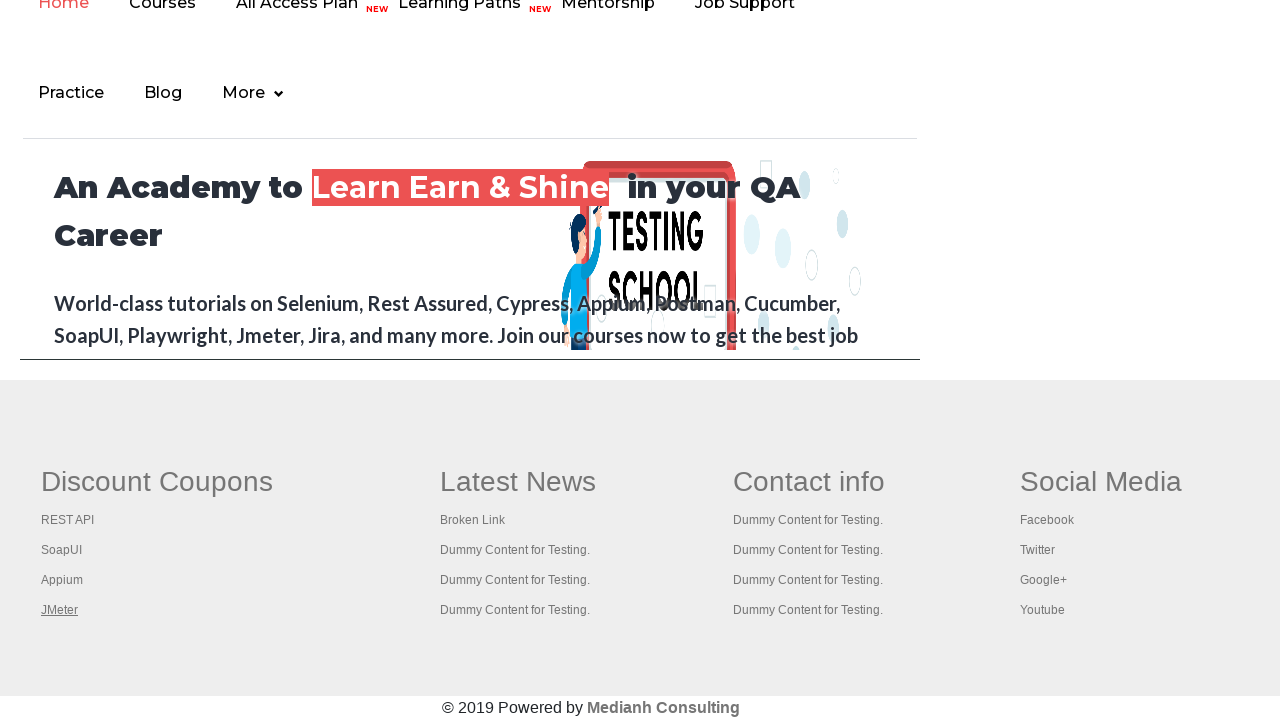

New tab 4 reached domcontentloaded state
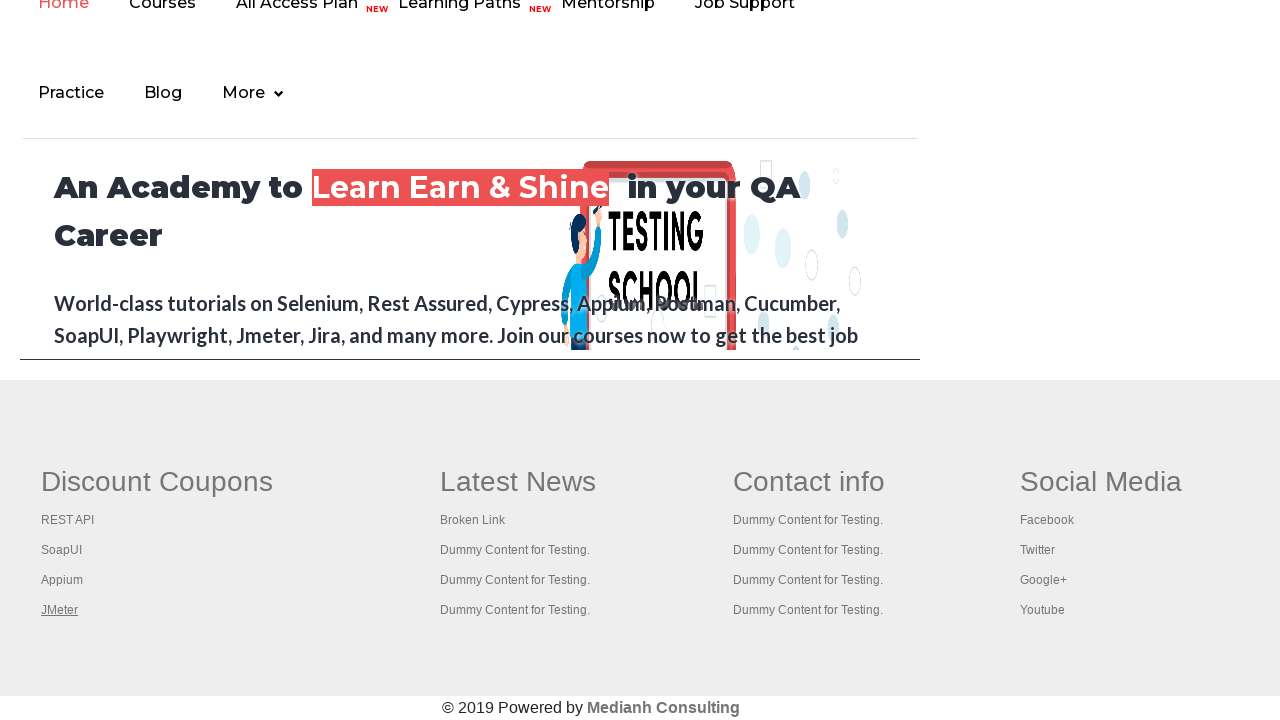

New tab 4 page title verified - page loaded successfully
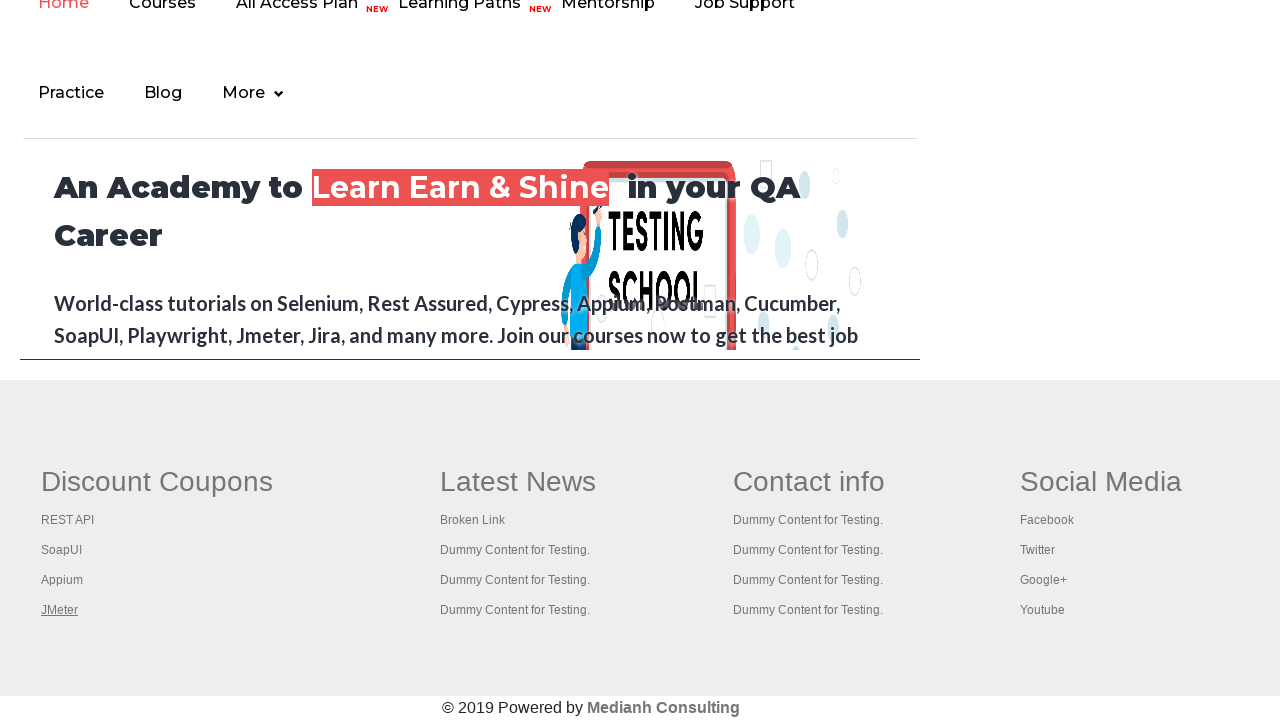

Closed new tab 1
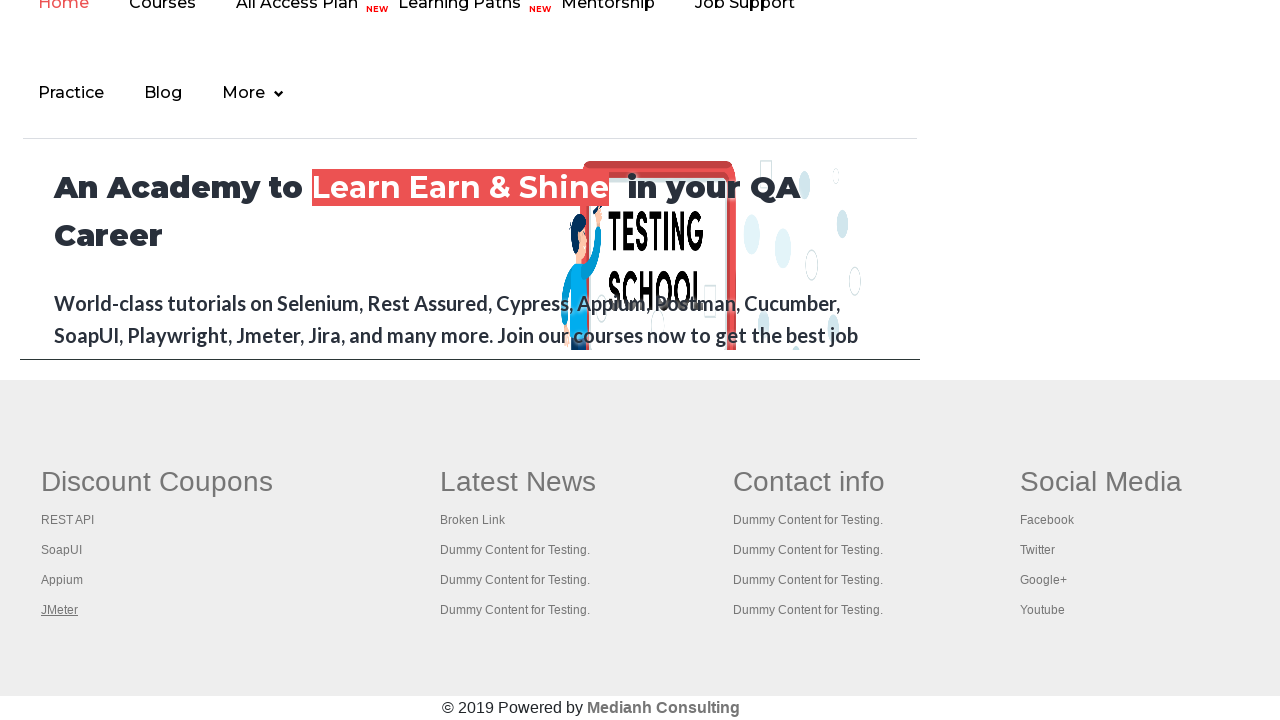

Closed new tab 2
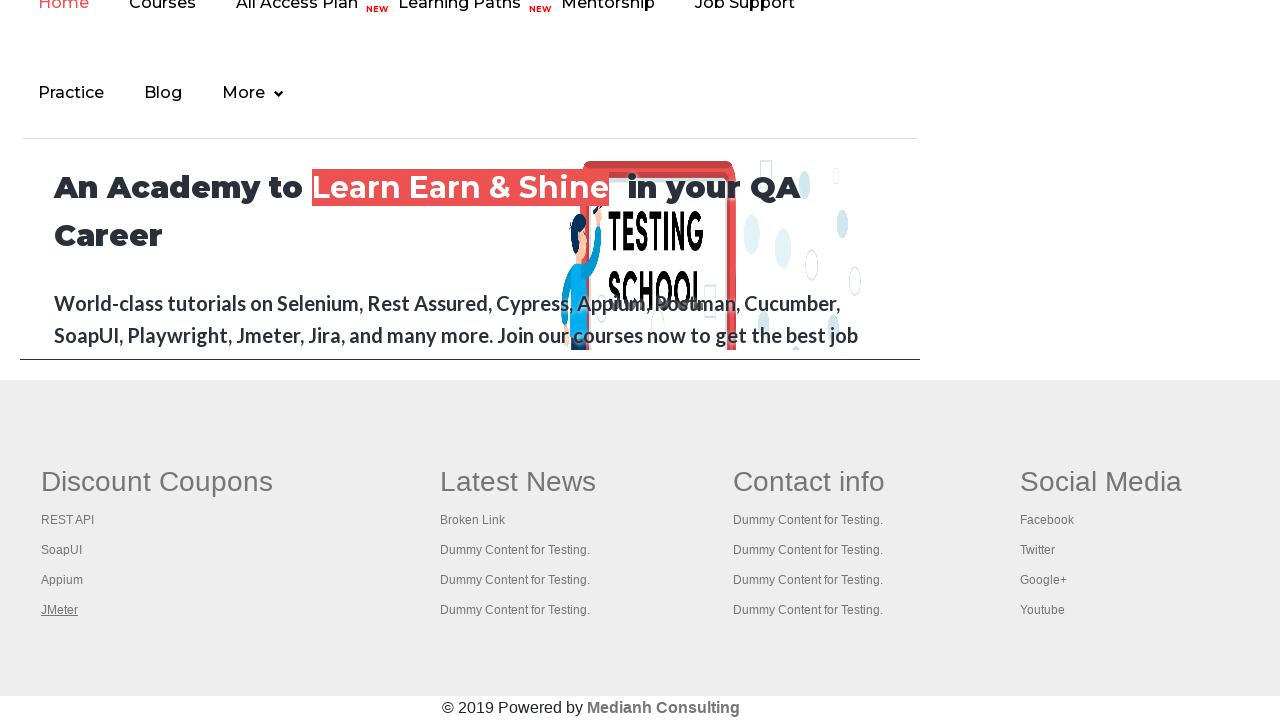

Closed new tab 3
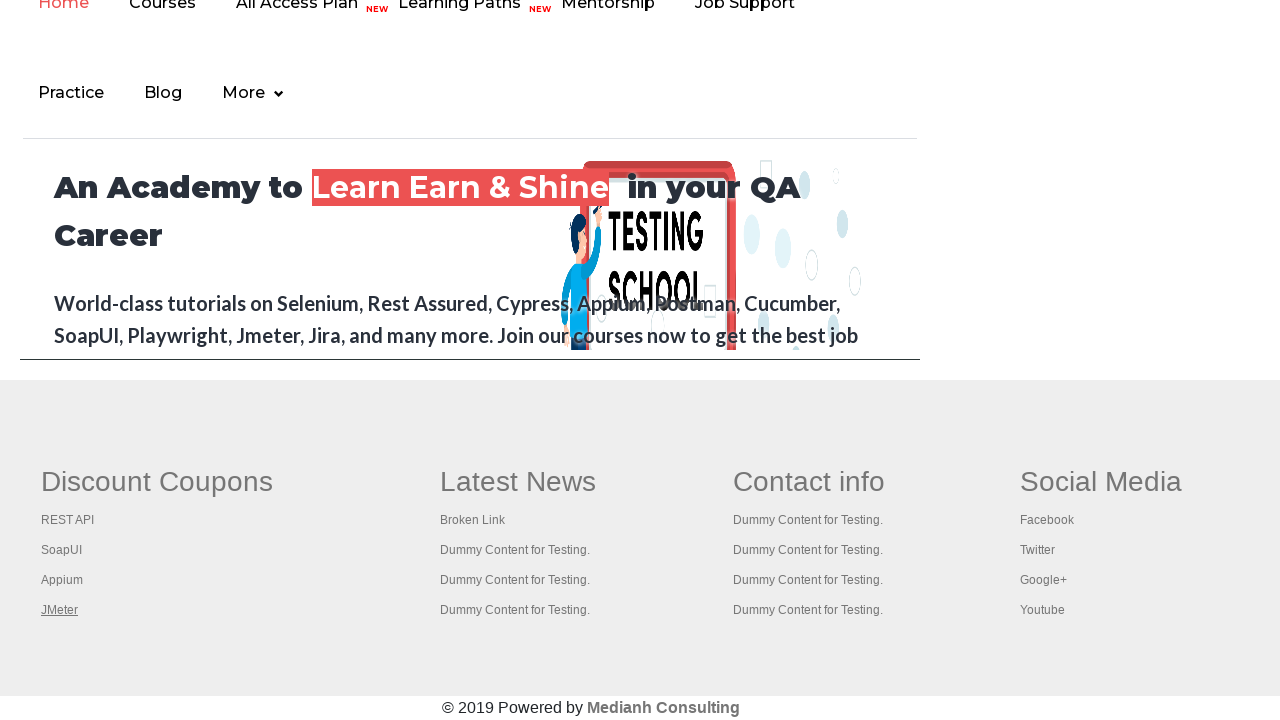

Closed new tab 4
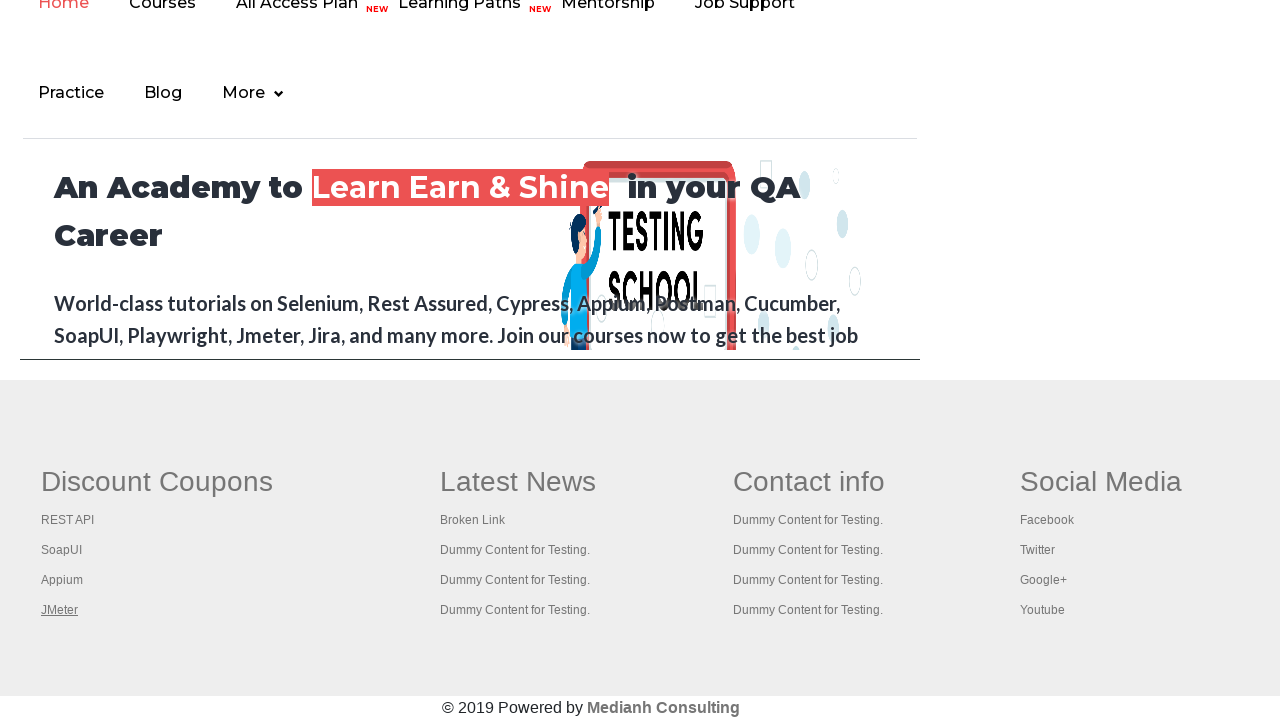

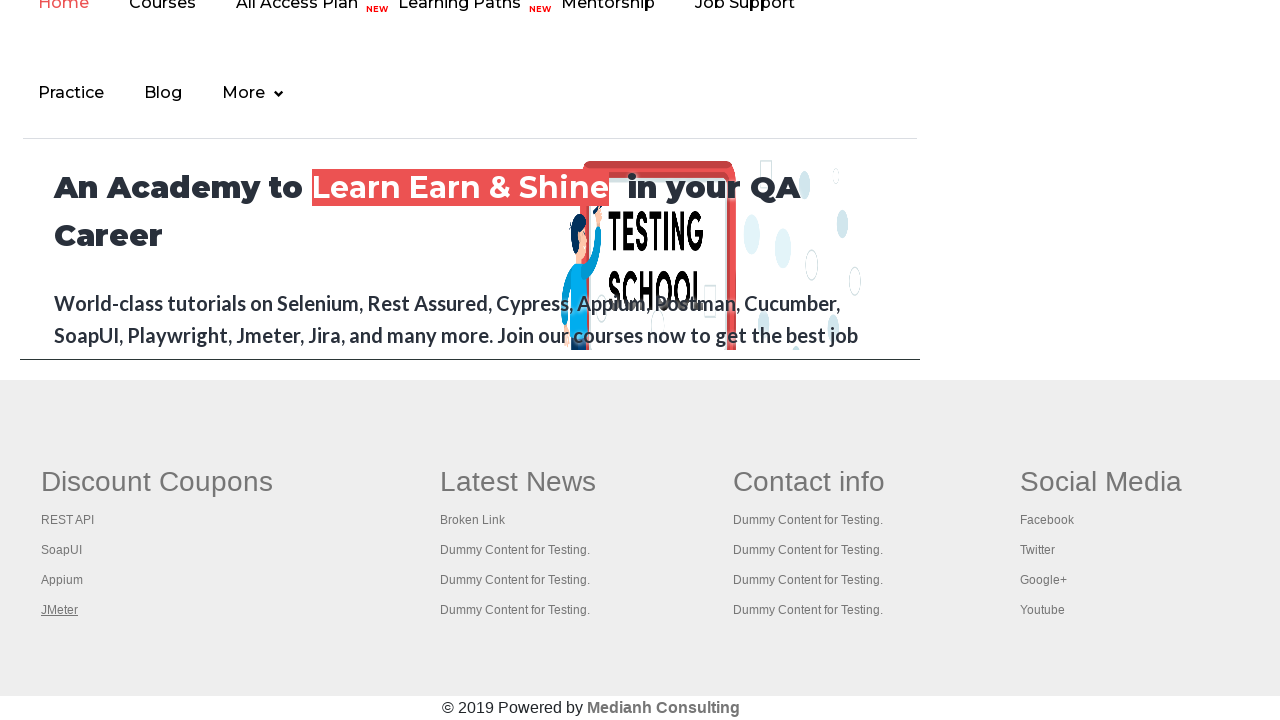